Navigates to GeeksforGeeks website and counts the total number of links on the page

Starting URL: https://www.geeksforgeeks.org/

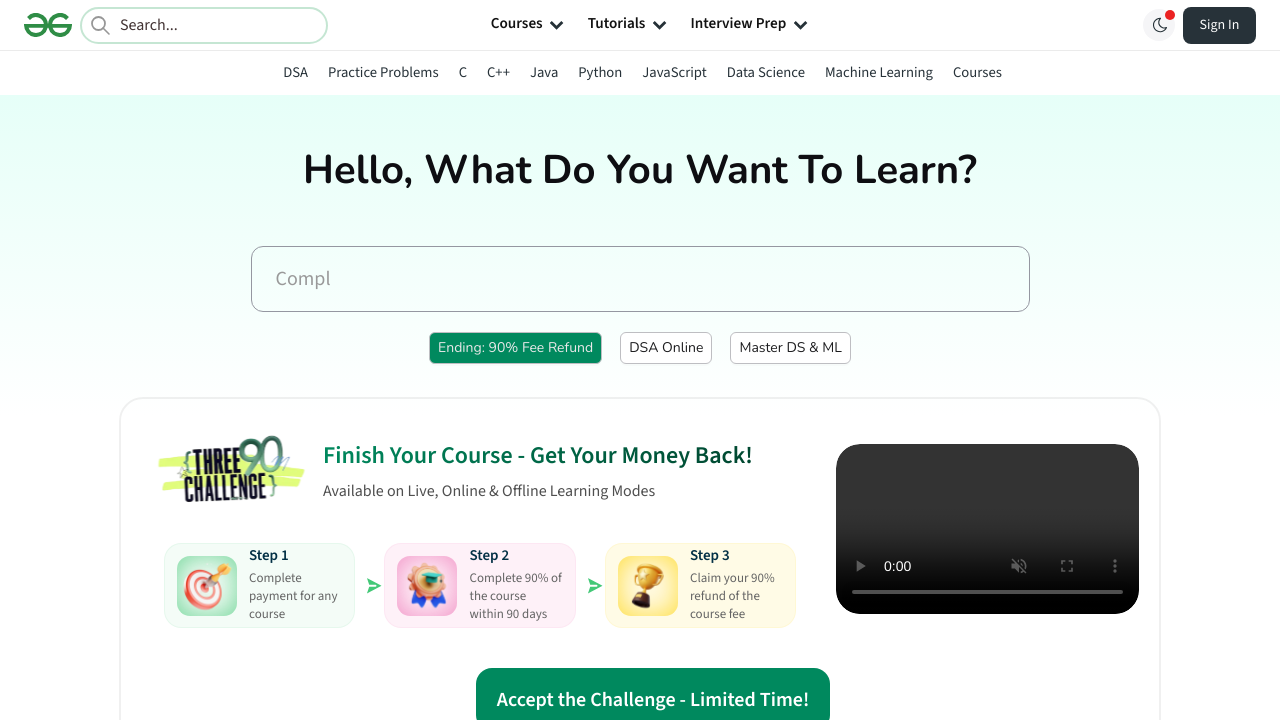

Navigated to GeeksforGeeks website
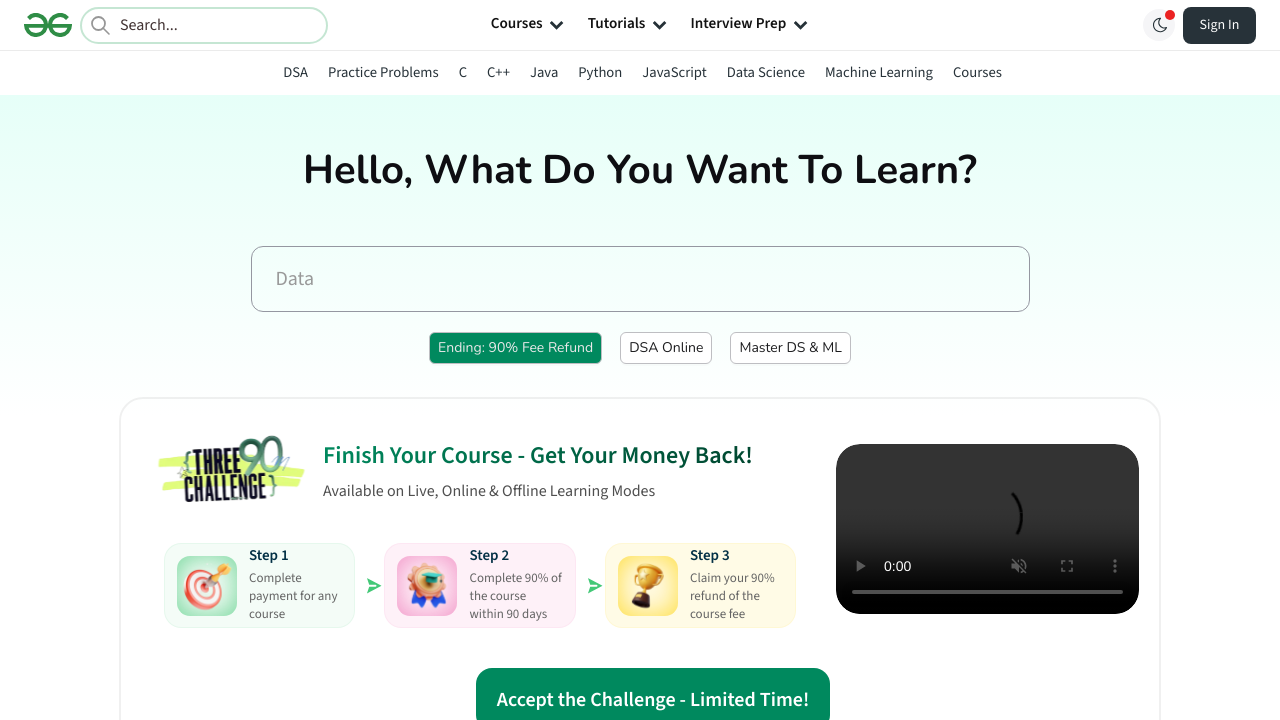

Located all links on the page
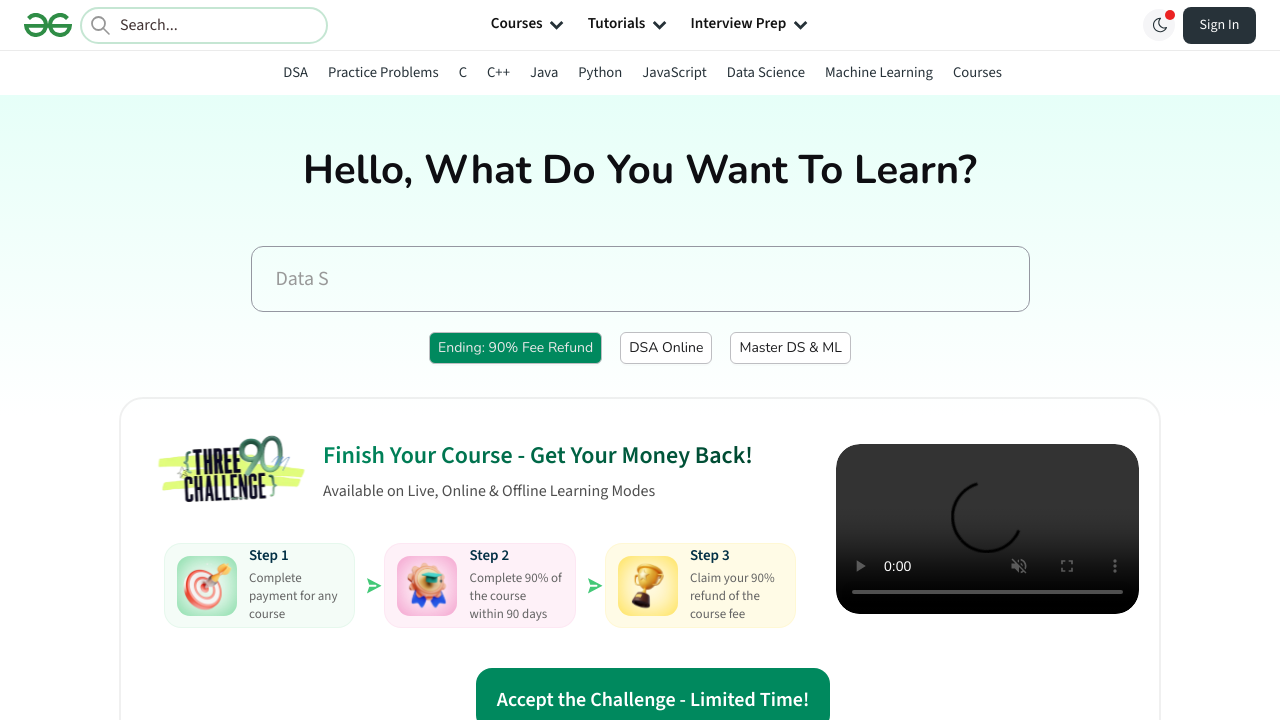

Waited for link elements to load
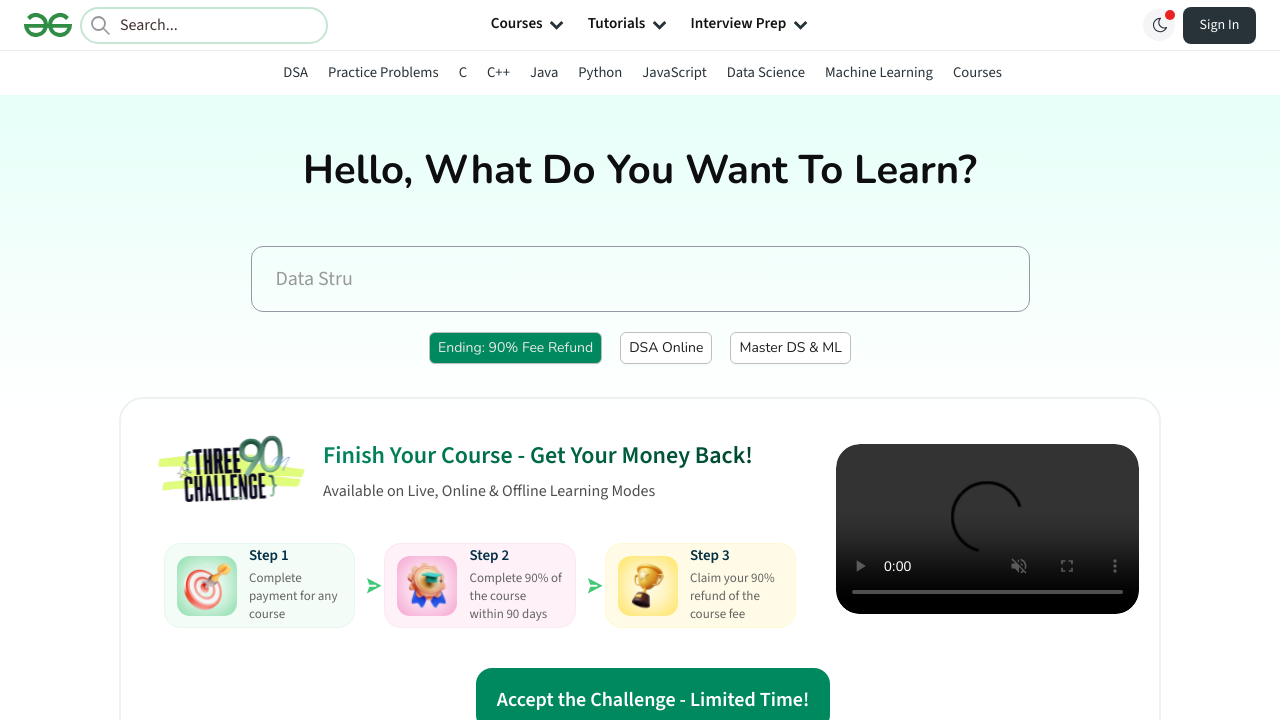

Counted total links on page: 89
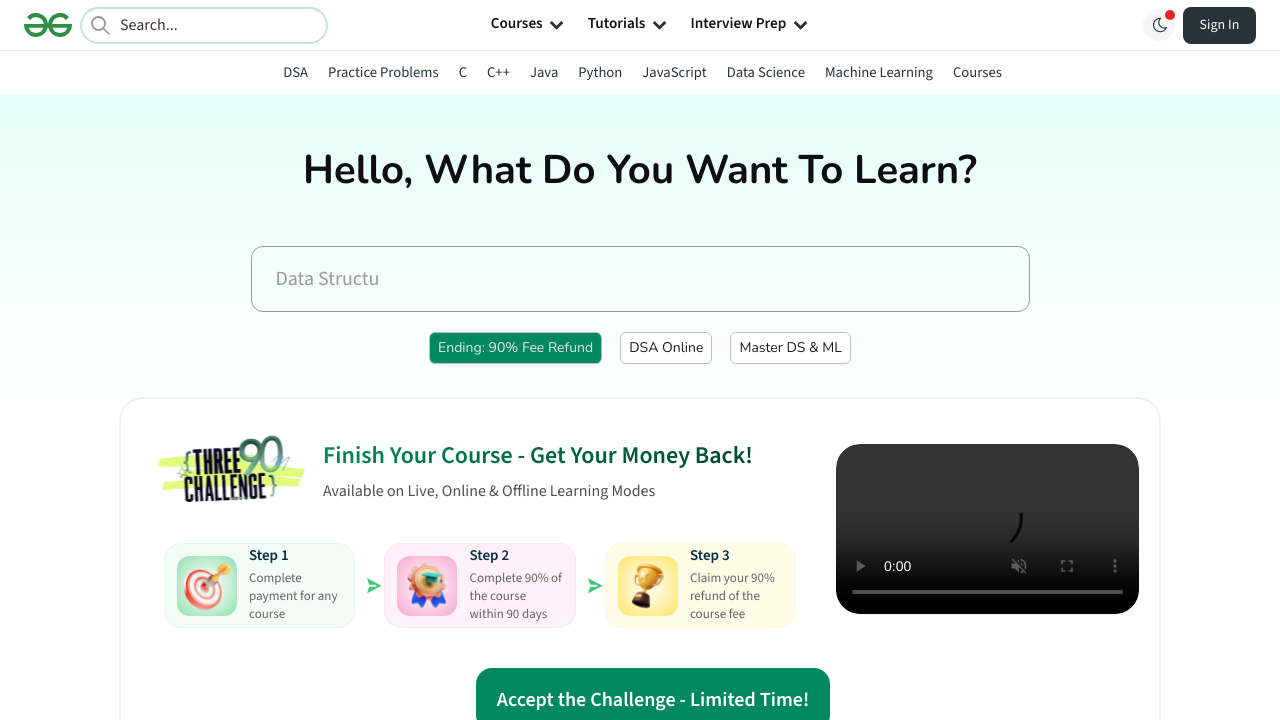

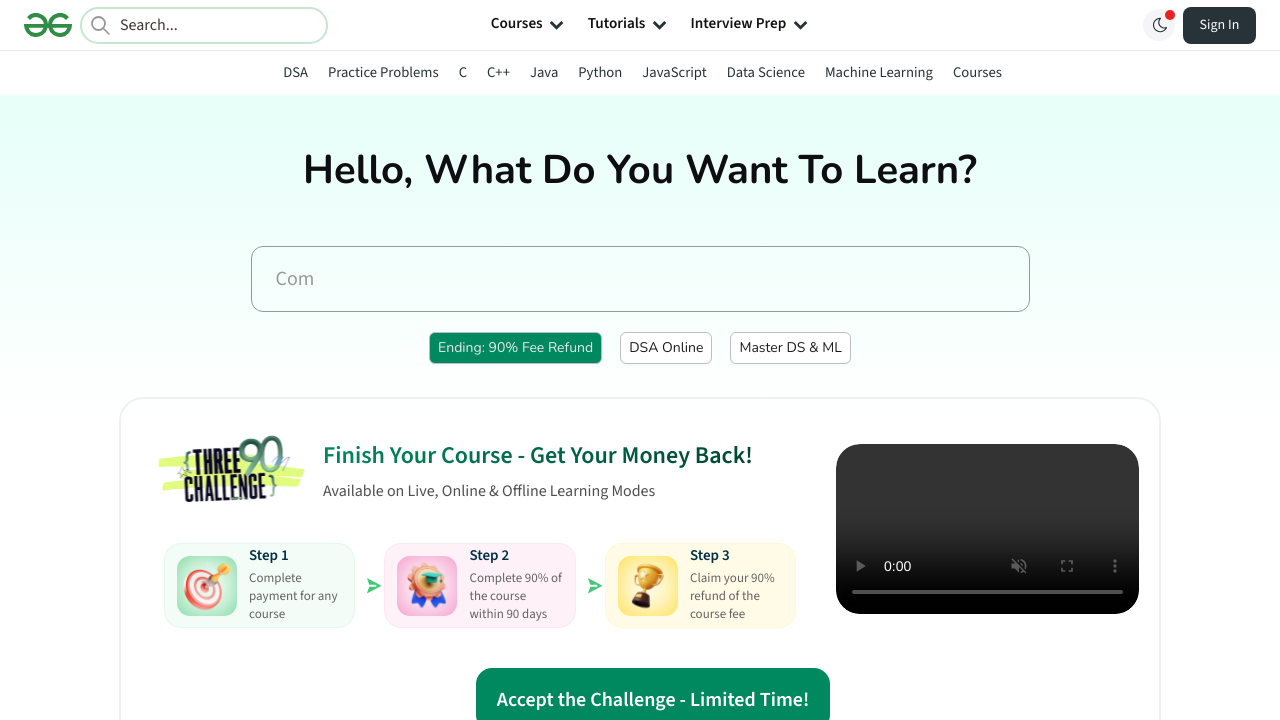